Tests browser window size manipulation by getting the current window dimensions and then resizing the window to specific dimensions (800x700).

Starting URL: https://www.makemytrip.com/

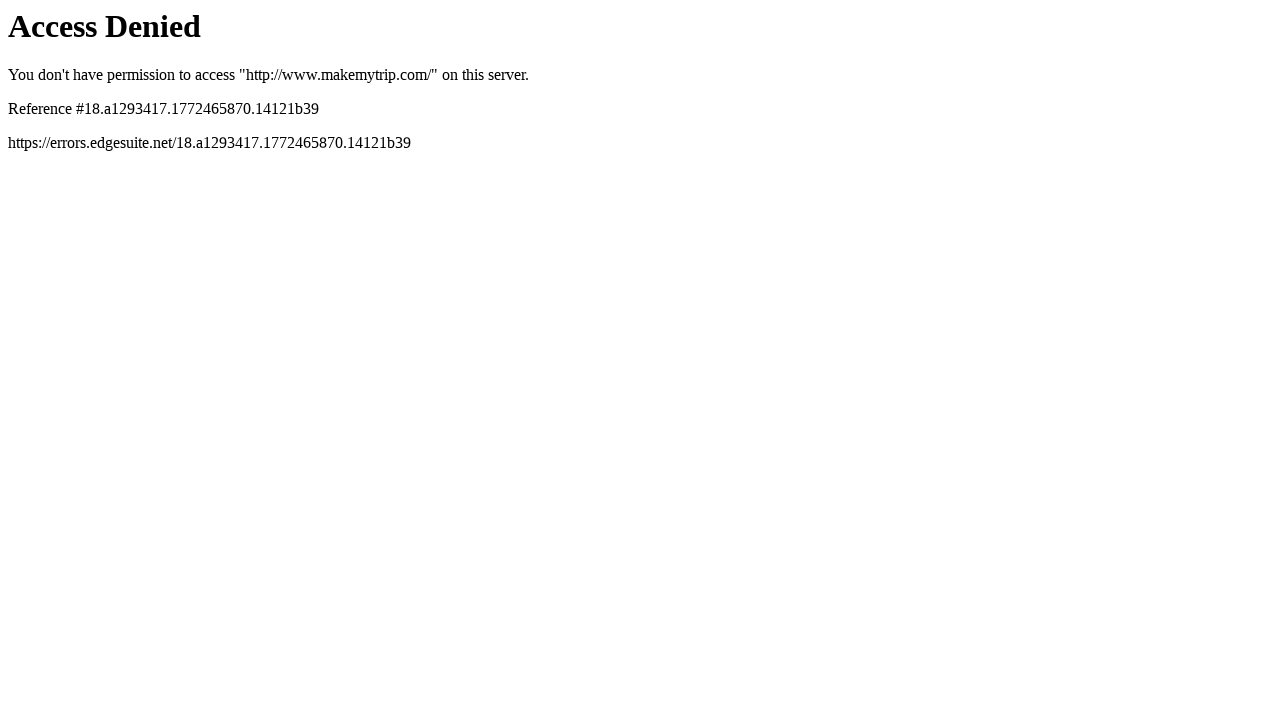

Retrieved current viewport size
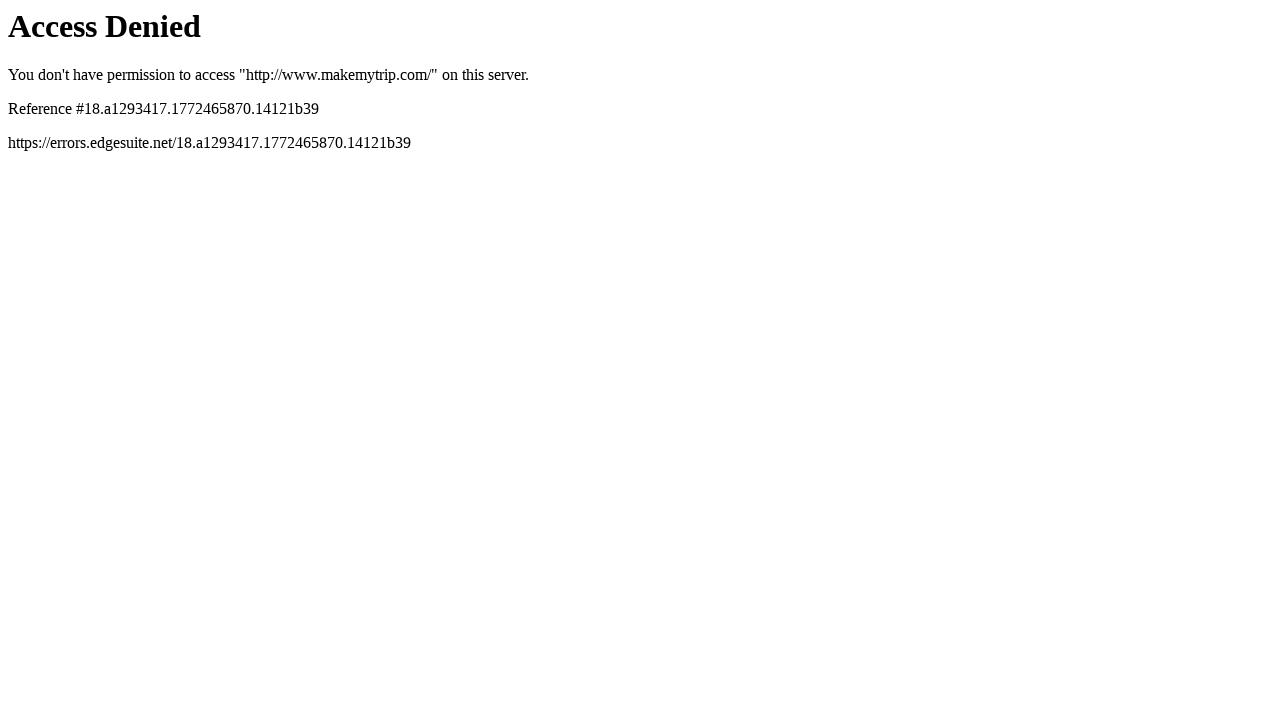

Resized viewport to 800x700 pixels
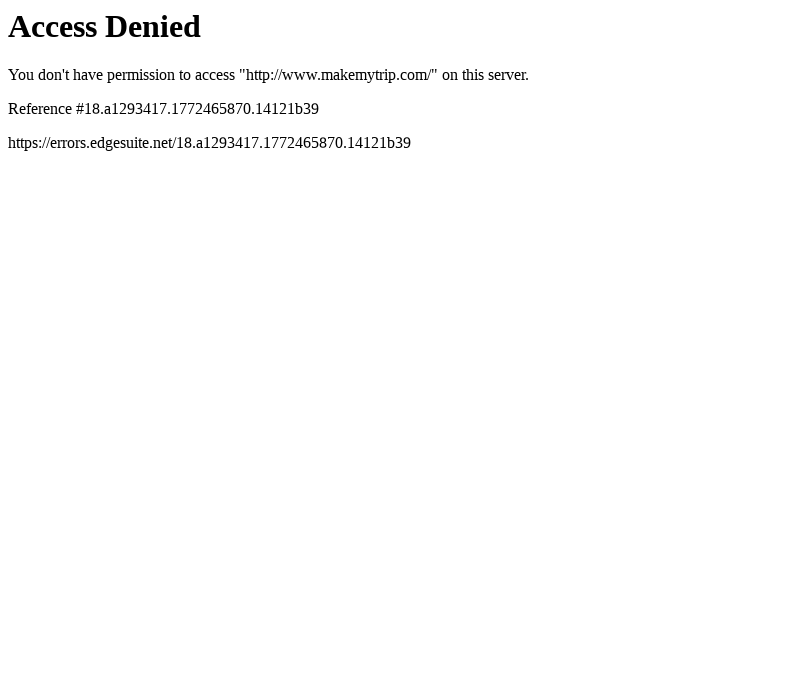

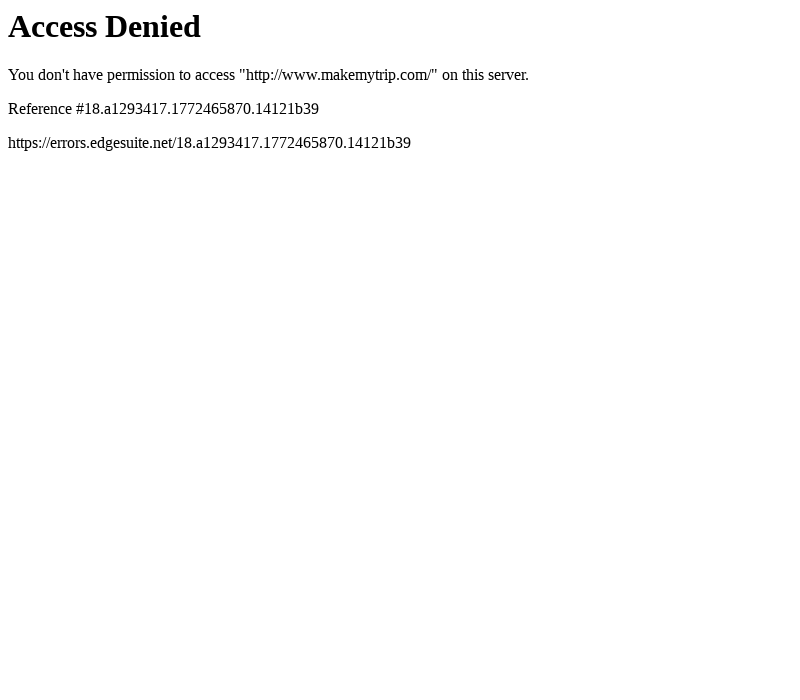